Tests handling of nested iframes by navigating through outer and inner frames and filling a text input field

Starting URL: http://demo.automationtesting.in/Frames.html

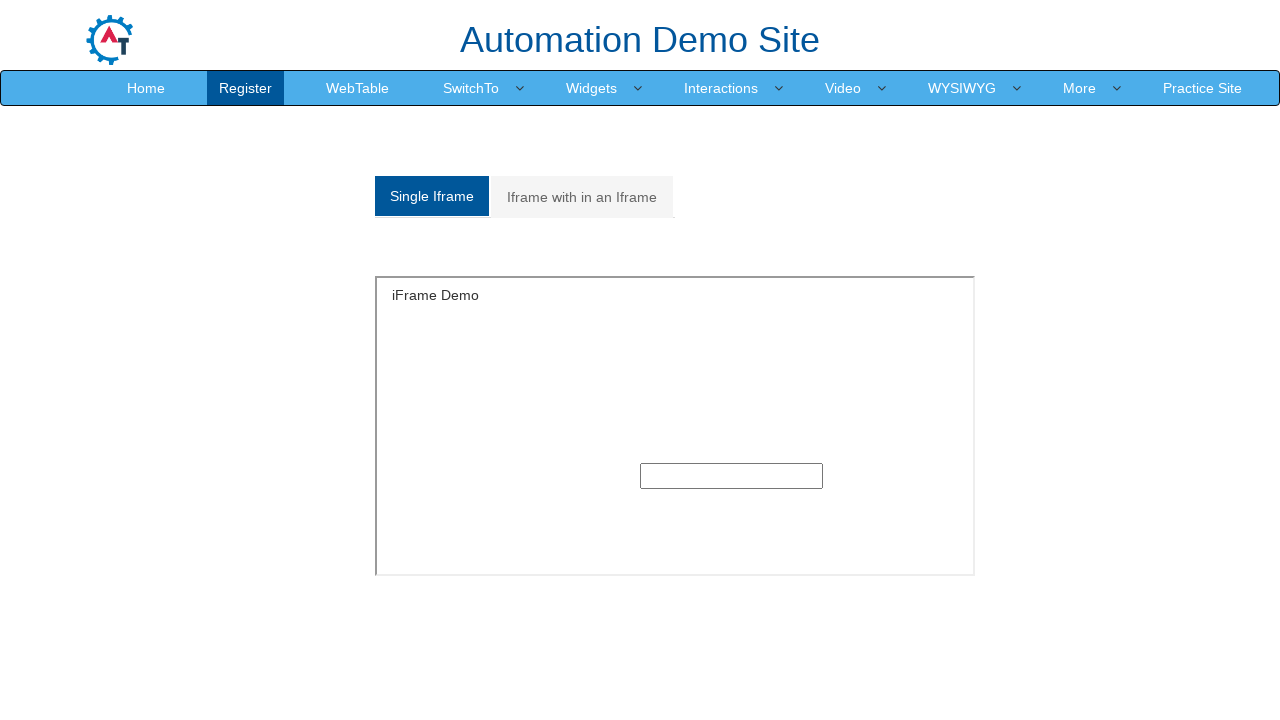

Clicked on nested iframe section button at (582, 197) on xpath=/html/body/section/div[1]/div/div/div/div[1]/div/ul/li[2]/a
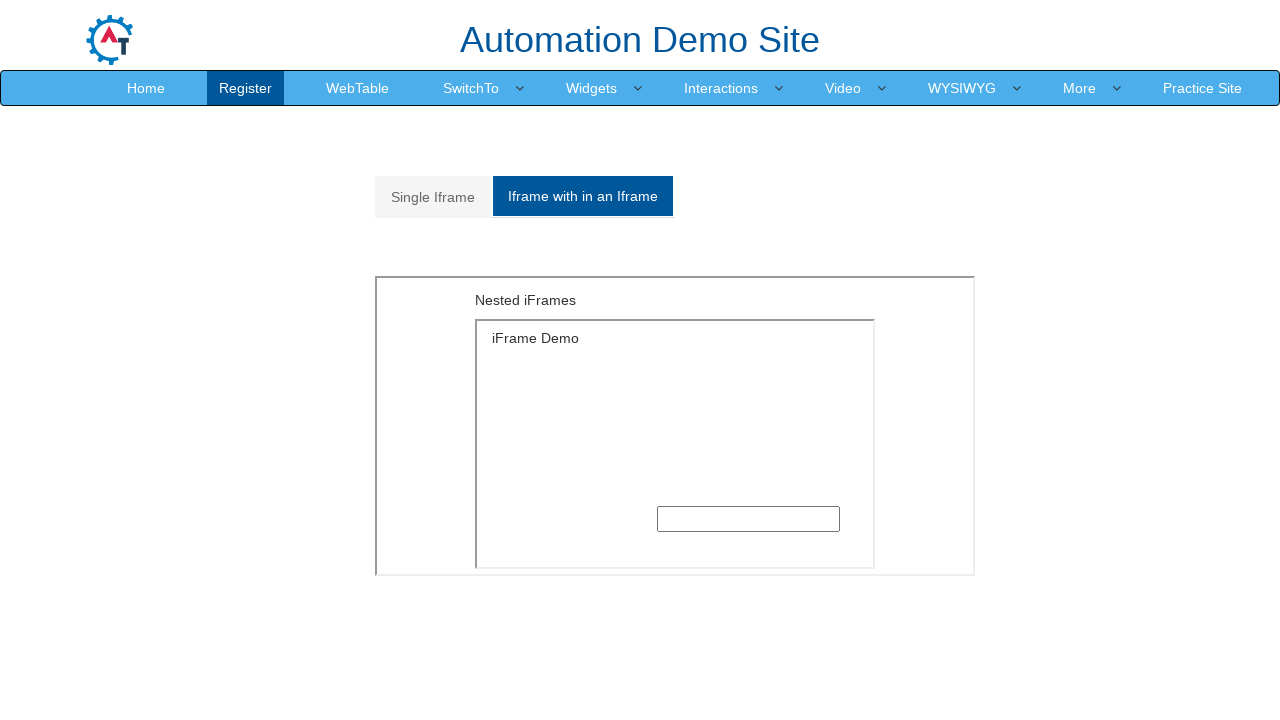

Located outer iframe
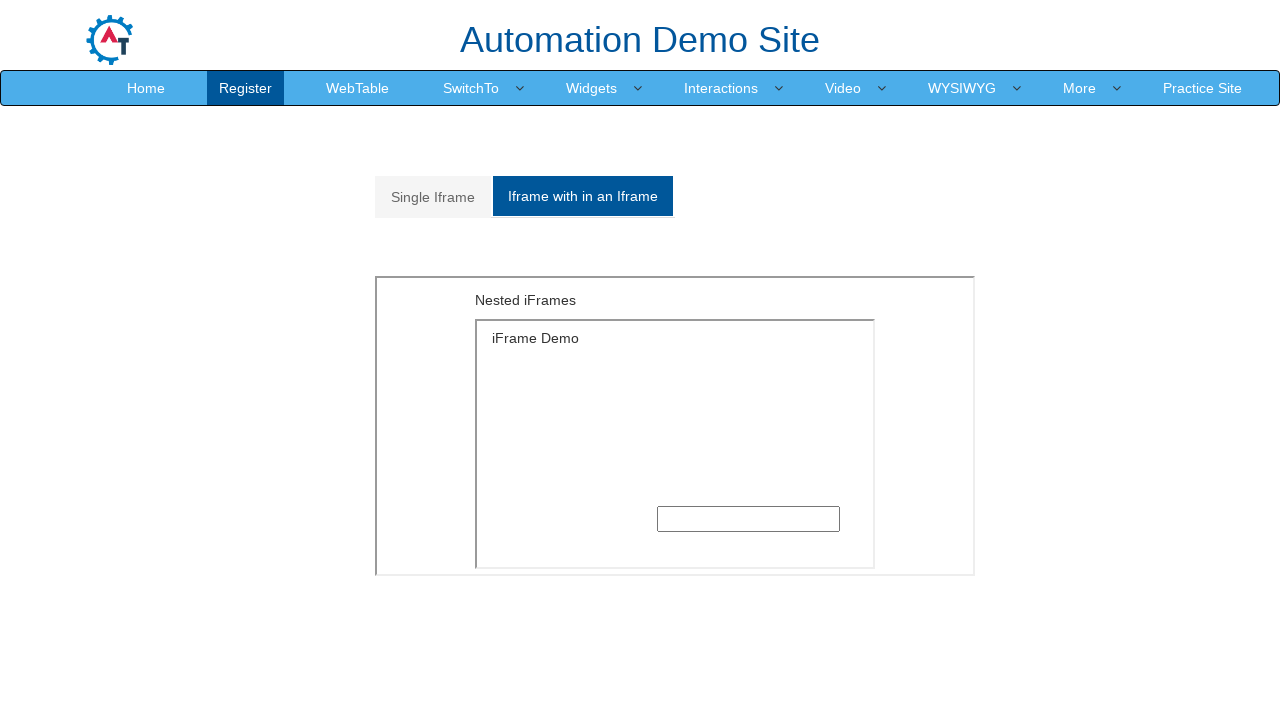

Located inner iframe within outer frame
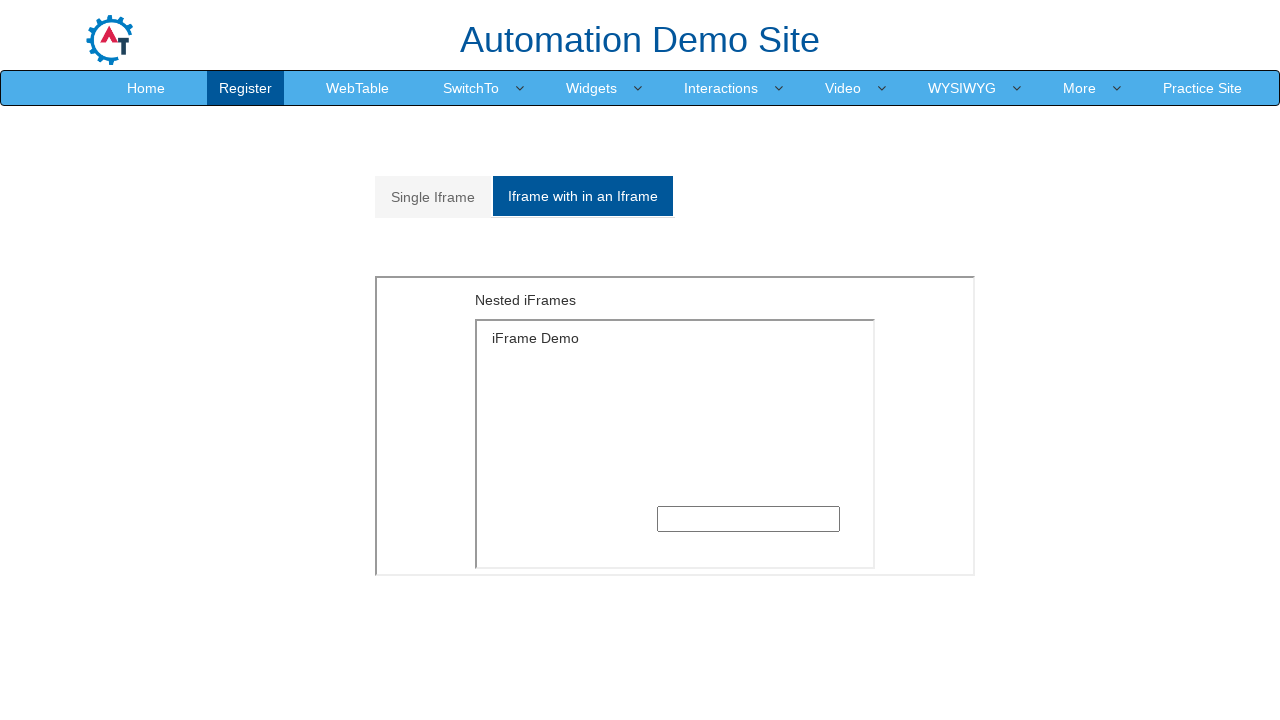

Filled nested iframe input field with 'Testing' on xpath=//*[@id='Multiple']/iframe >> internal:control=enter-frame >> xpath=/html/
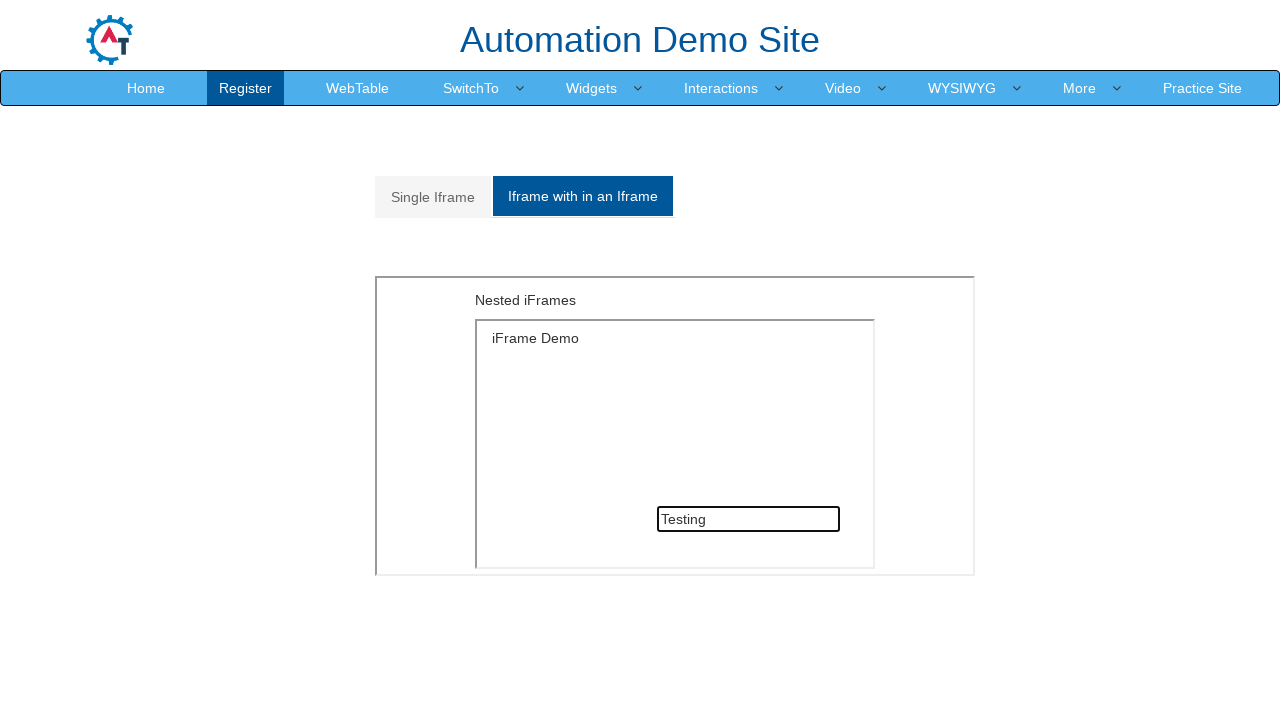

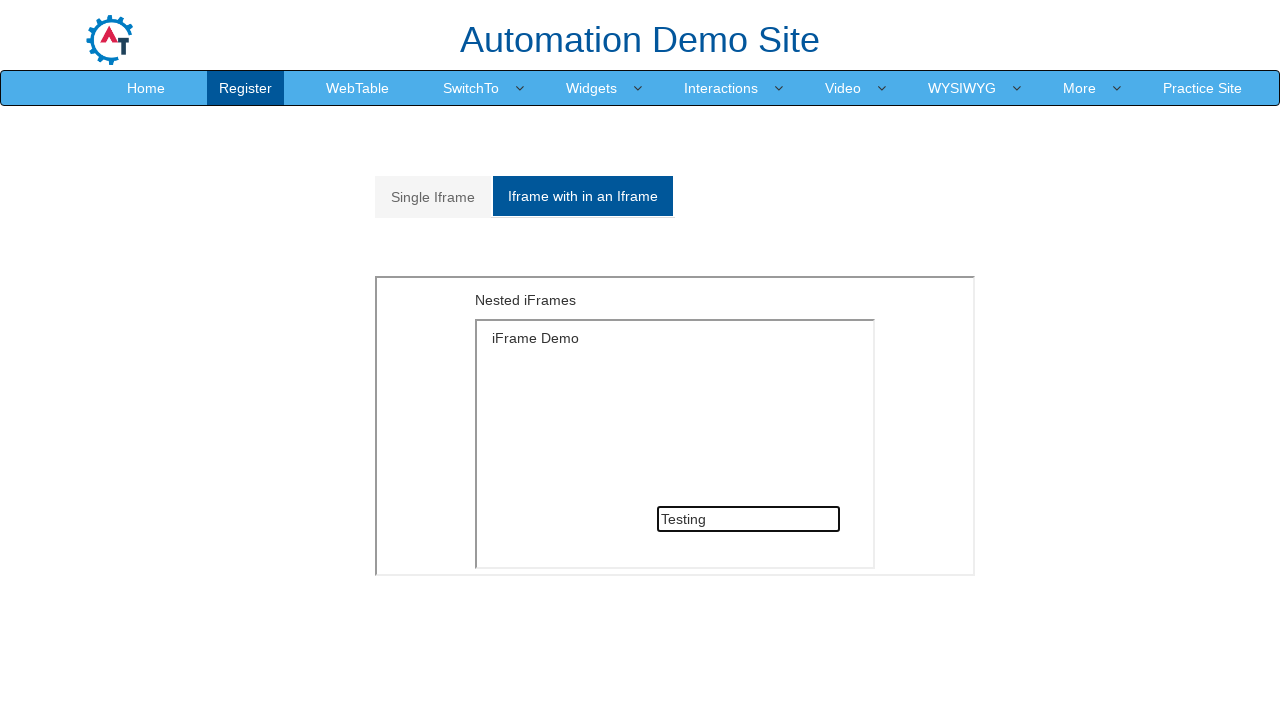